Tests the routing filter links by clicking Active, Completed, and All filters and using browser back button

Starting URL: https://demo.playwright.dev/todomvc

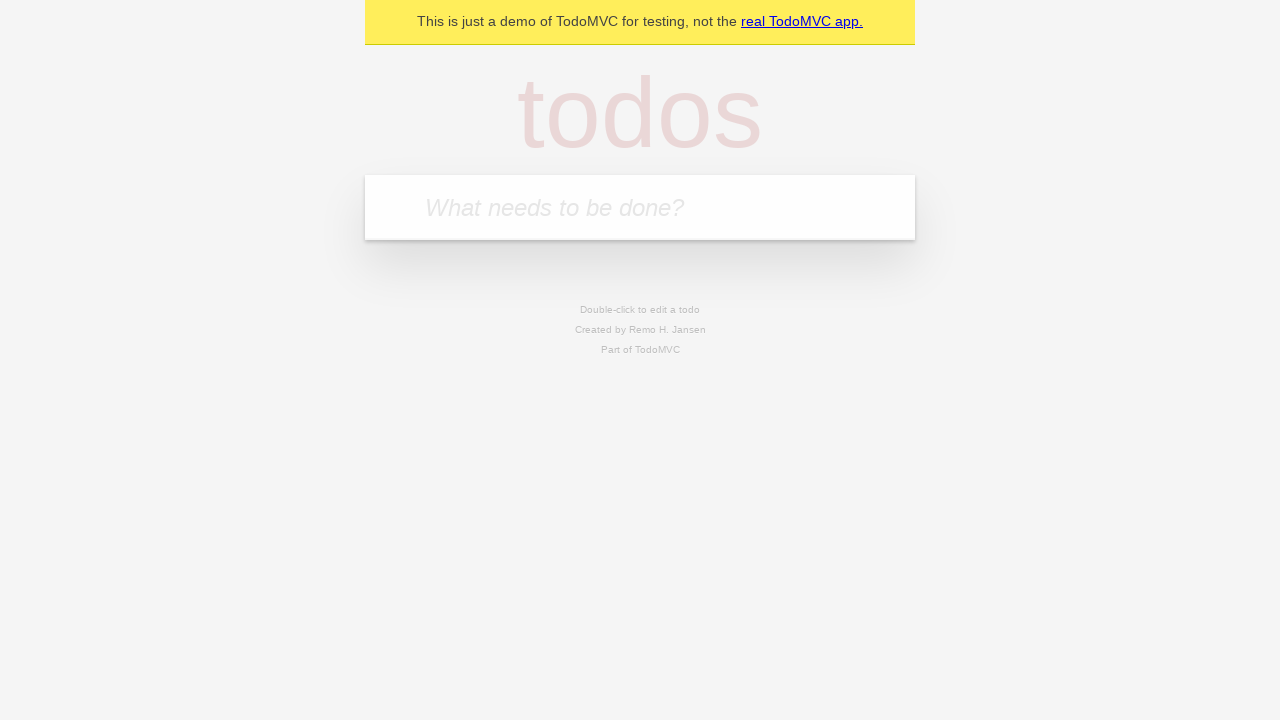

Filled todo input with 'buy some cheese' on internal:attr=[placeholder="What needs to be done?"i]
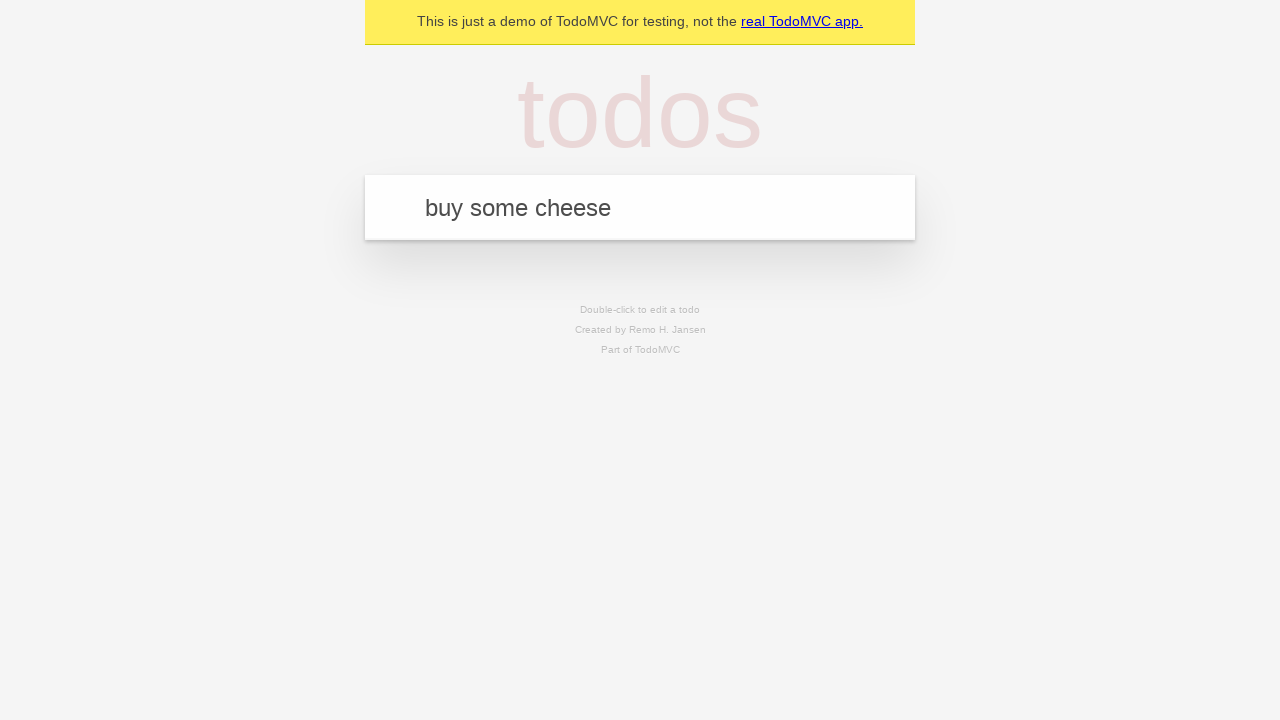

Pressed Enter to create todo 'buy some cheese' on internal:attr=[placeholder="What needs to be done?"i]
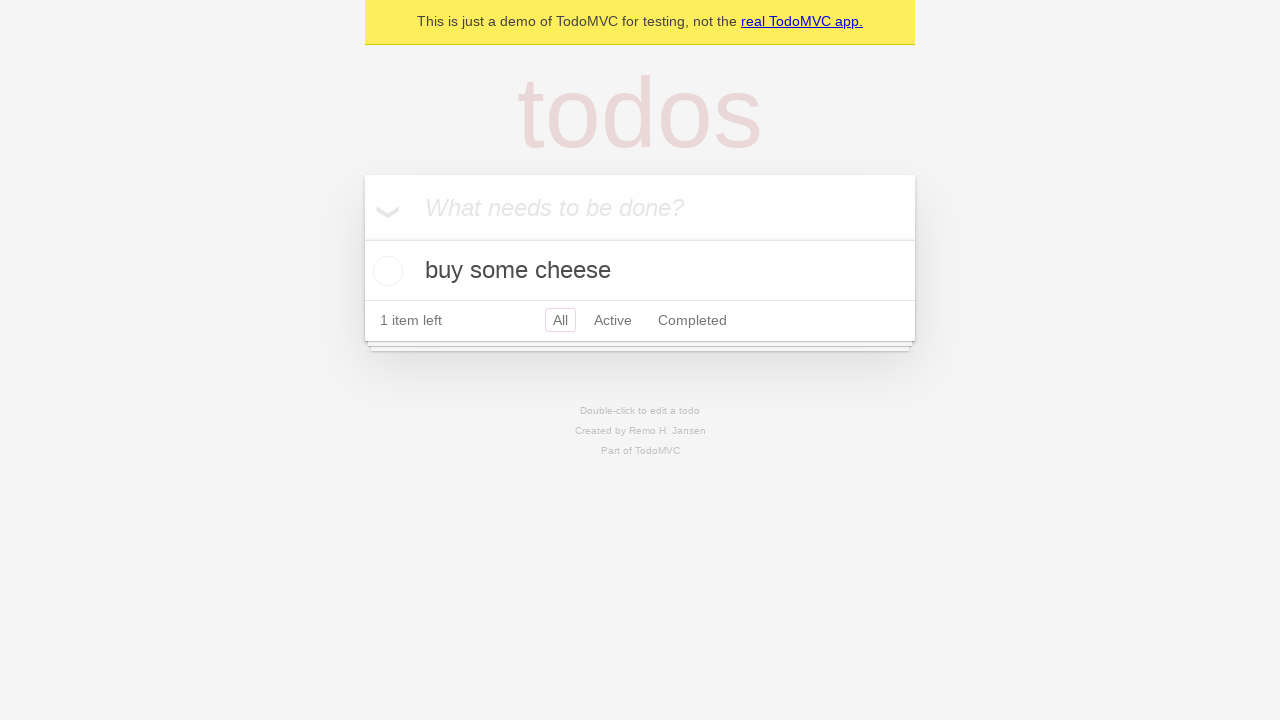

Filled todo input with 'feed the cat' on internal:attr=[placeholder="What needs to be done?"i]
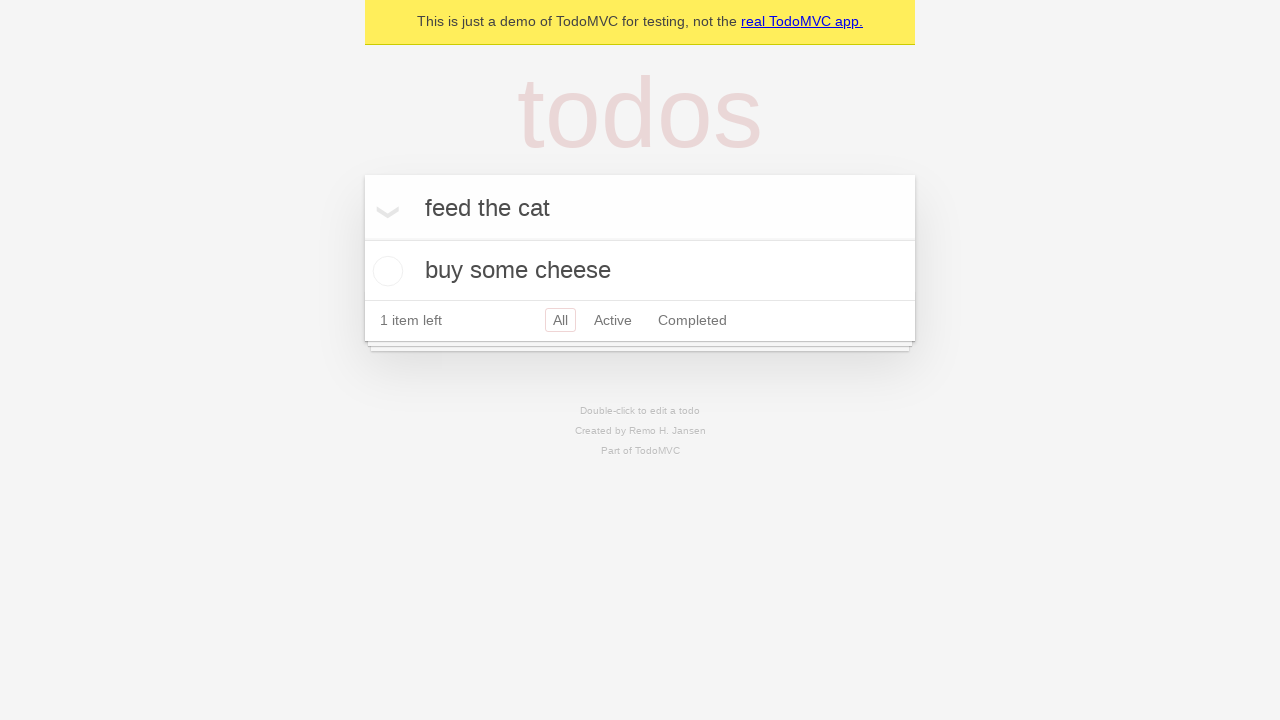

Pressed Enter to create todo 'feed the cat' on internal:attr=[placeholder="What needs to be done?"i]
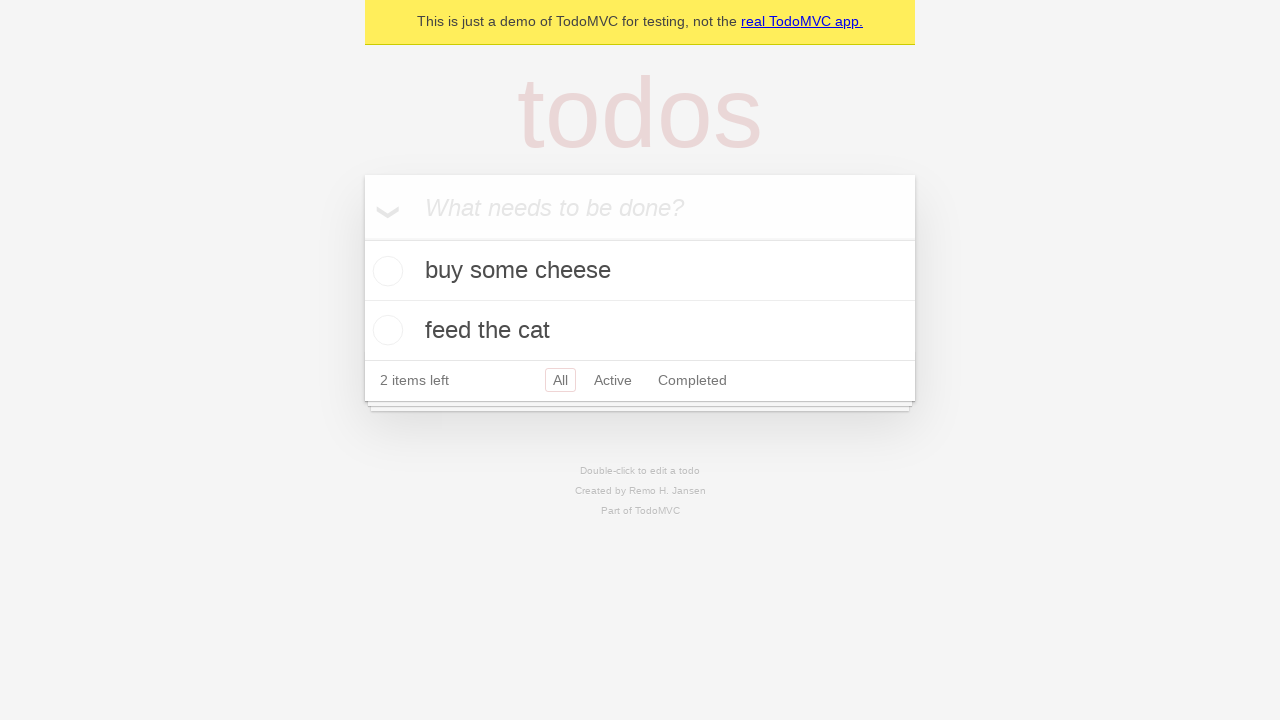

Filled todo input with 'book a doctors appointment' on internal:attr=[placeholder="What needs to be done?"i]
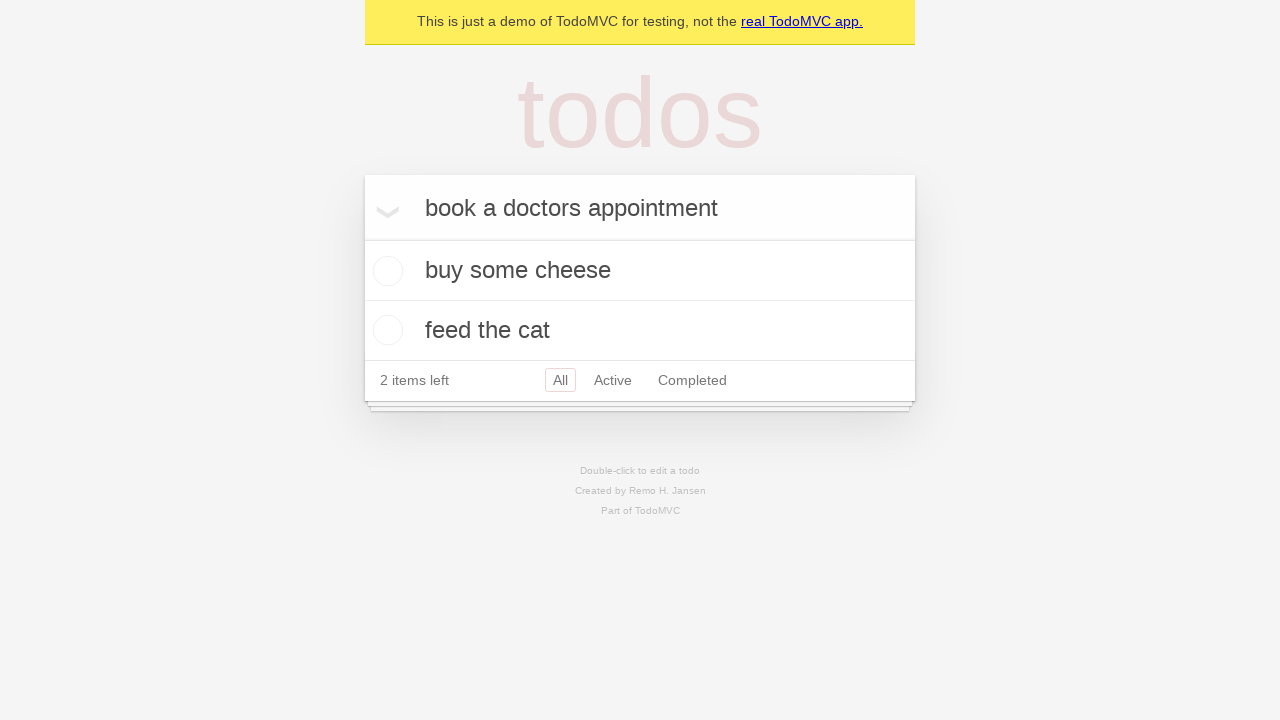

Pressed Enter to create todo 'book a doctors appointment' on internal:attr=[placeholder="What needs to be done?"i]
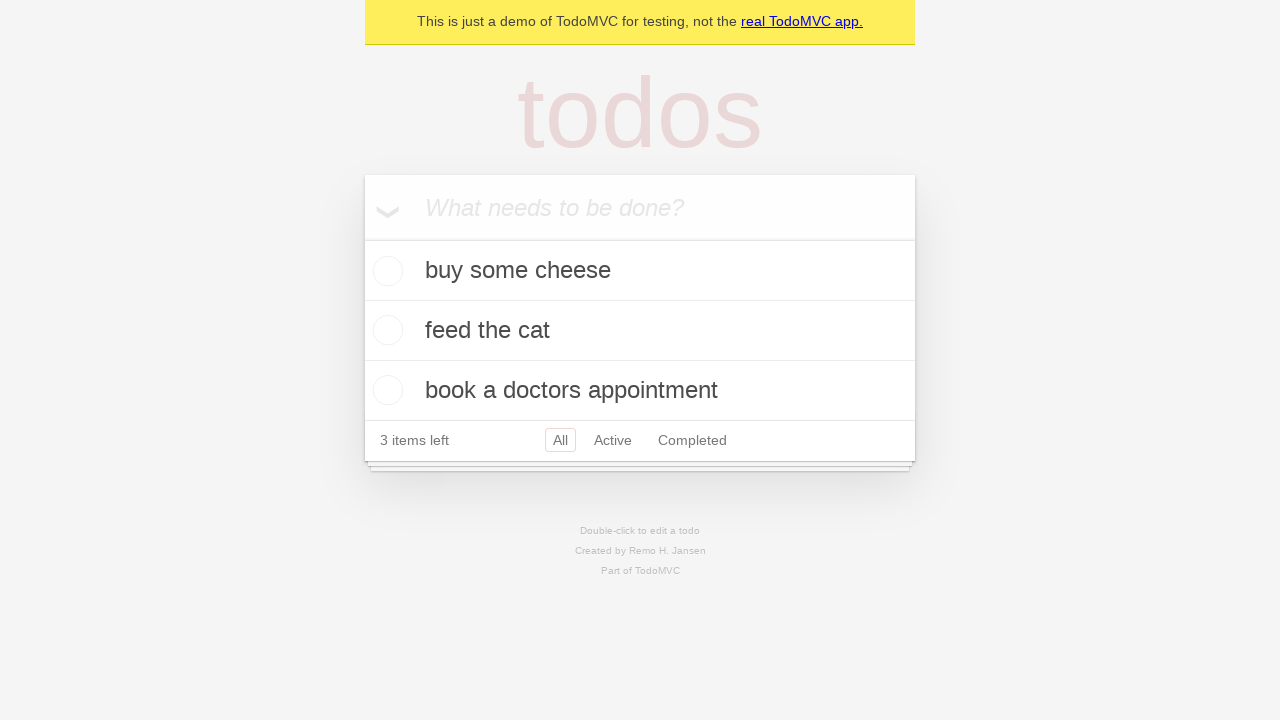

Clicked Active filter link at (613, 440) on internal:role=link[name="Active"i]
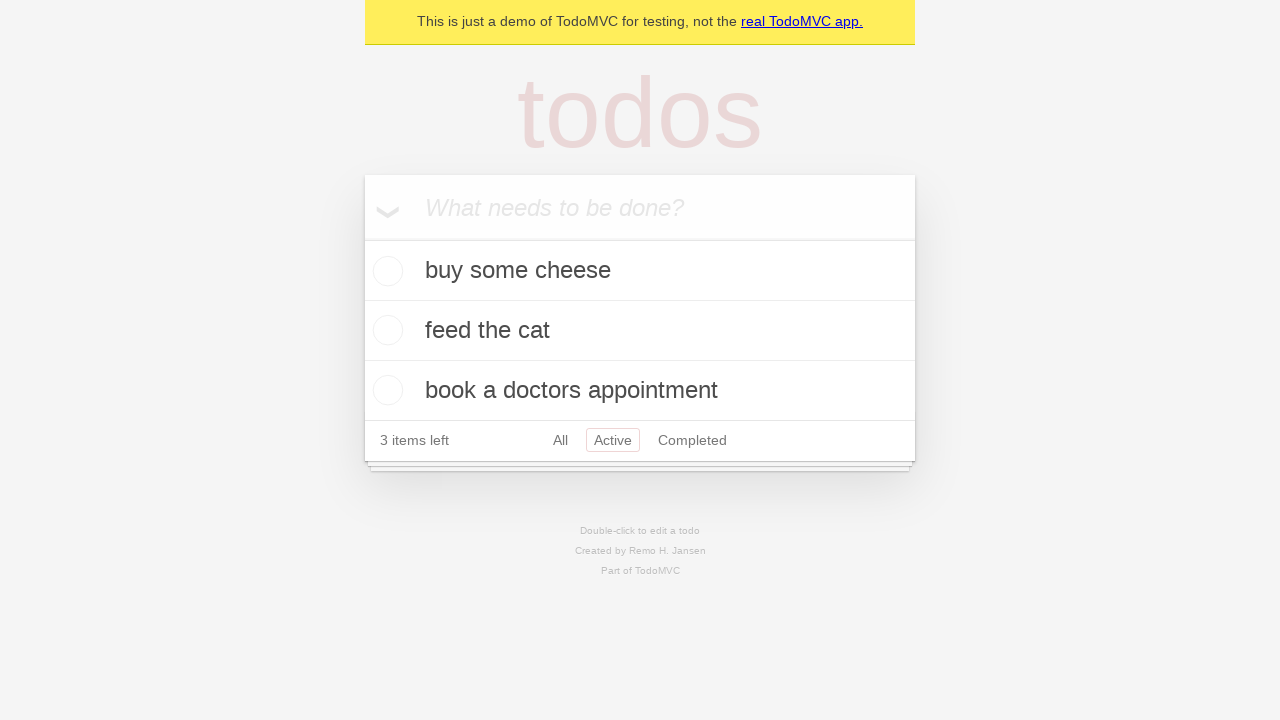

Verified Active filter is now selected
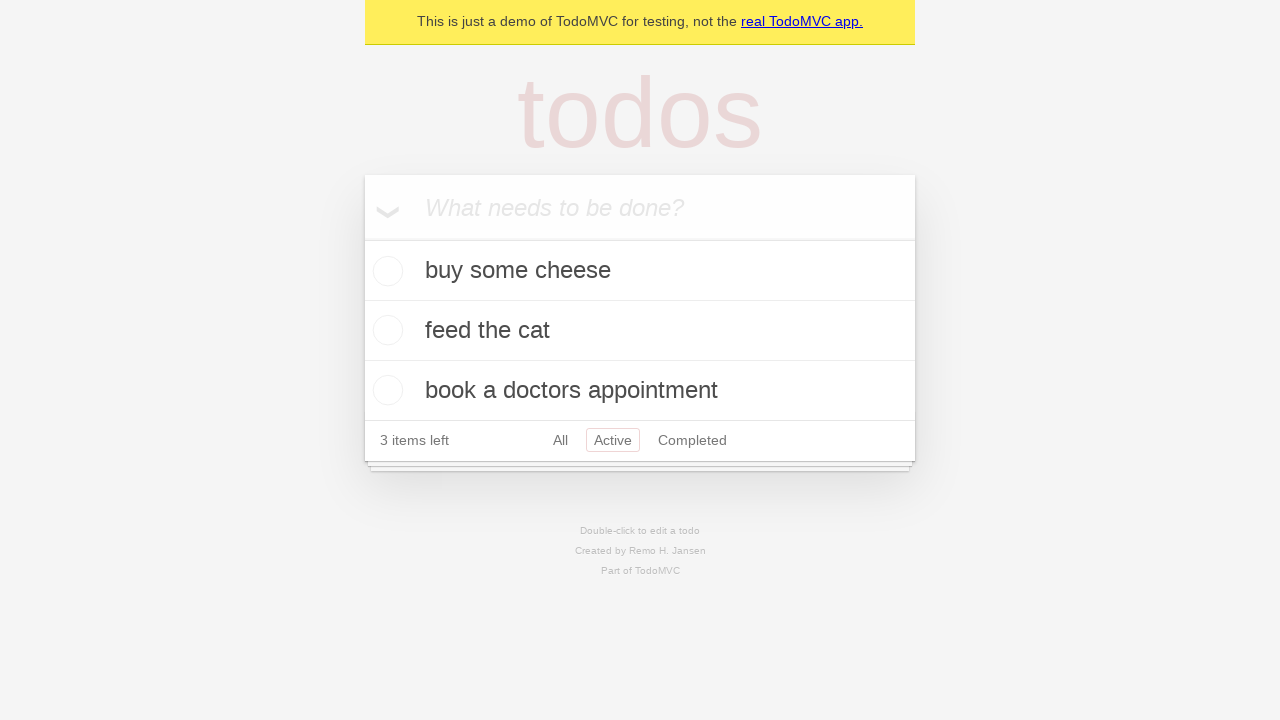

Clicked Completed filter link at (692, 440) on internal:role=link[name="Completed"i]
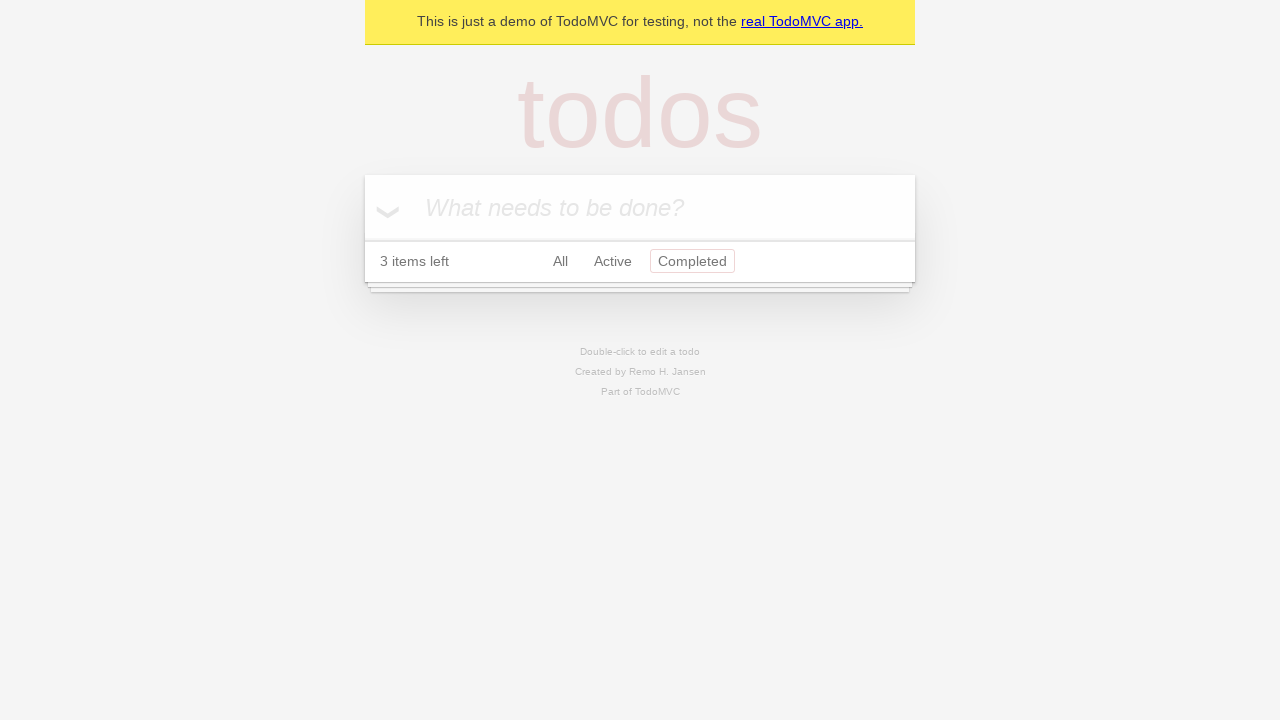

Verified Completed filter is now selected
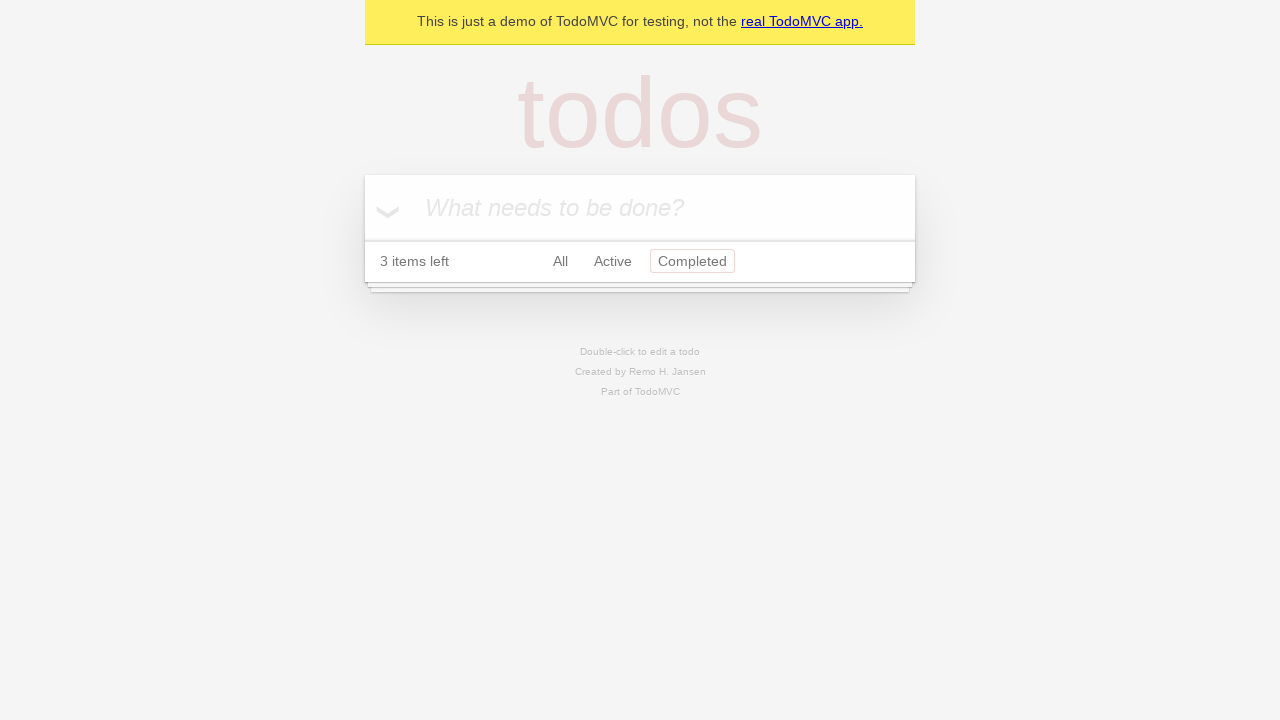

Clicked All filter link at (560, 261) on internal:role=link[name="All"i]
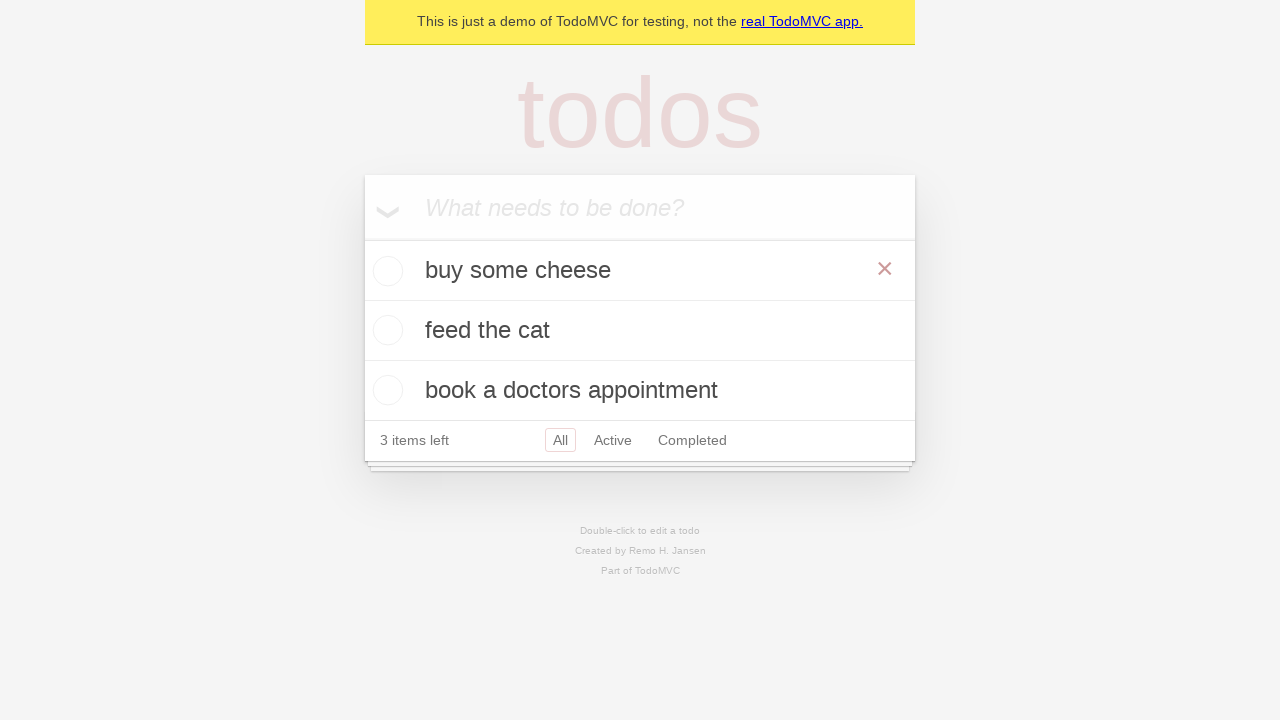

Verified All filter is now selected
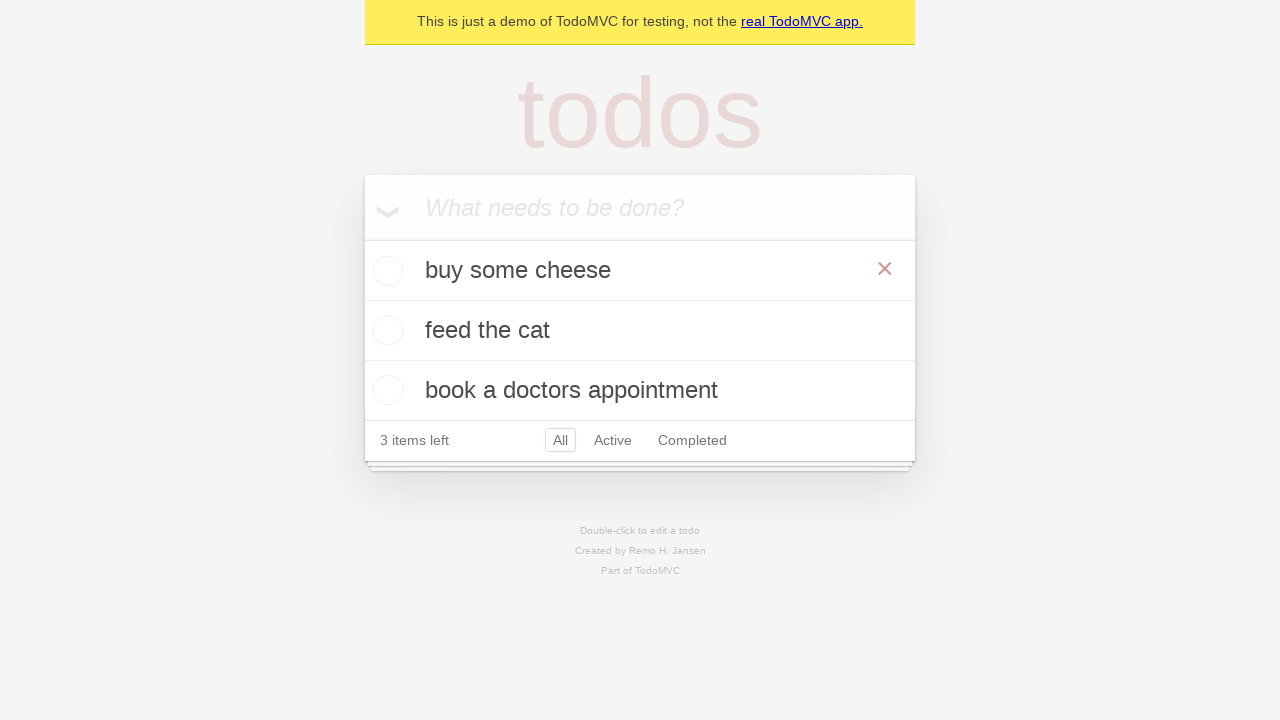

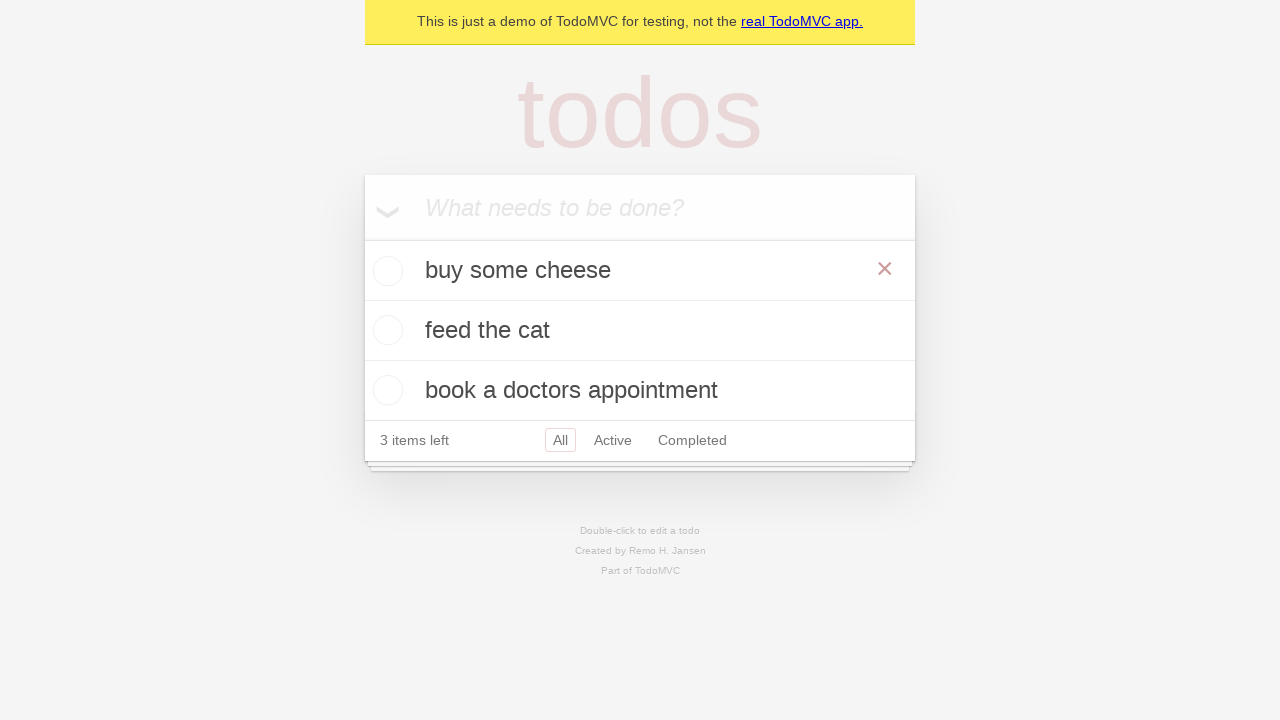